Tests Python.org search functionality by entering a search query, submitting the form, and verifying results are displayed.

Starting URL: http://www.python.org

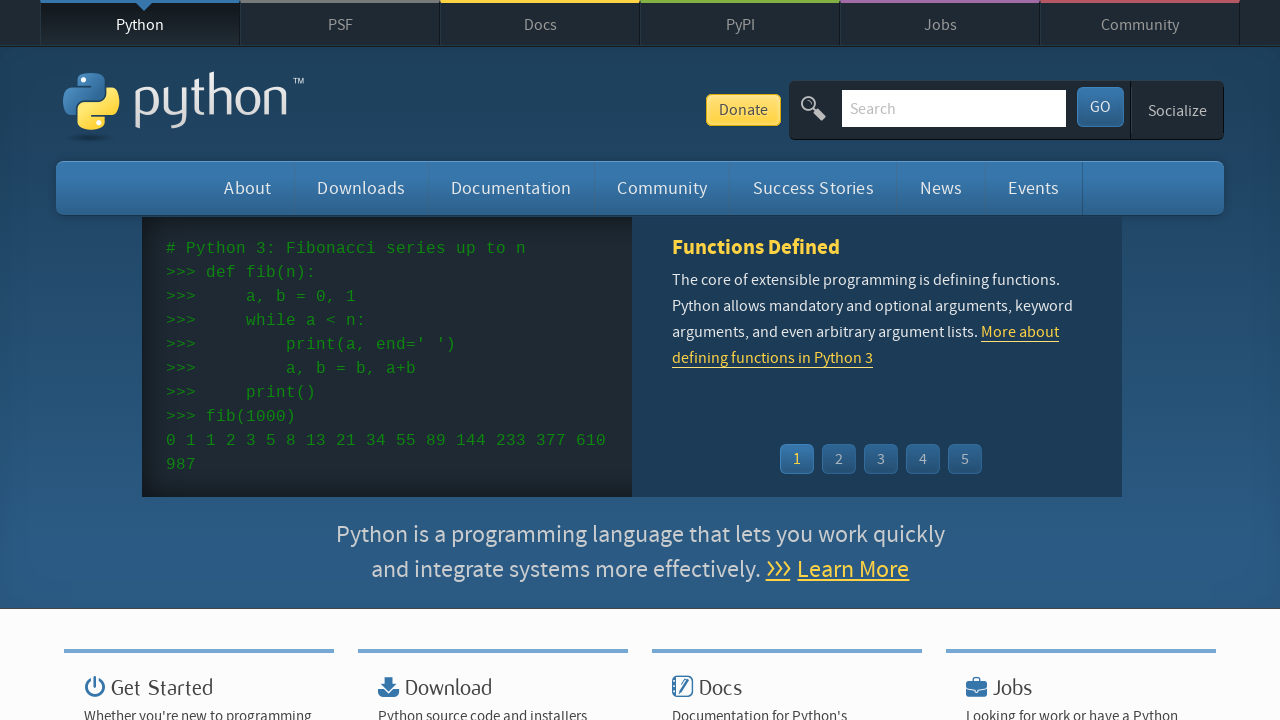

Verified 'Python' is in page title
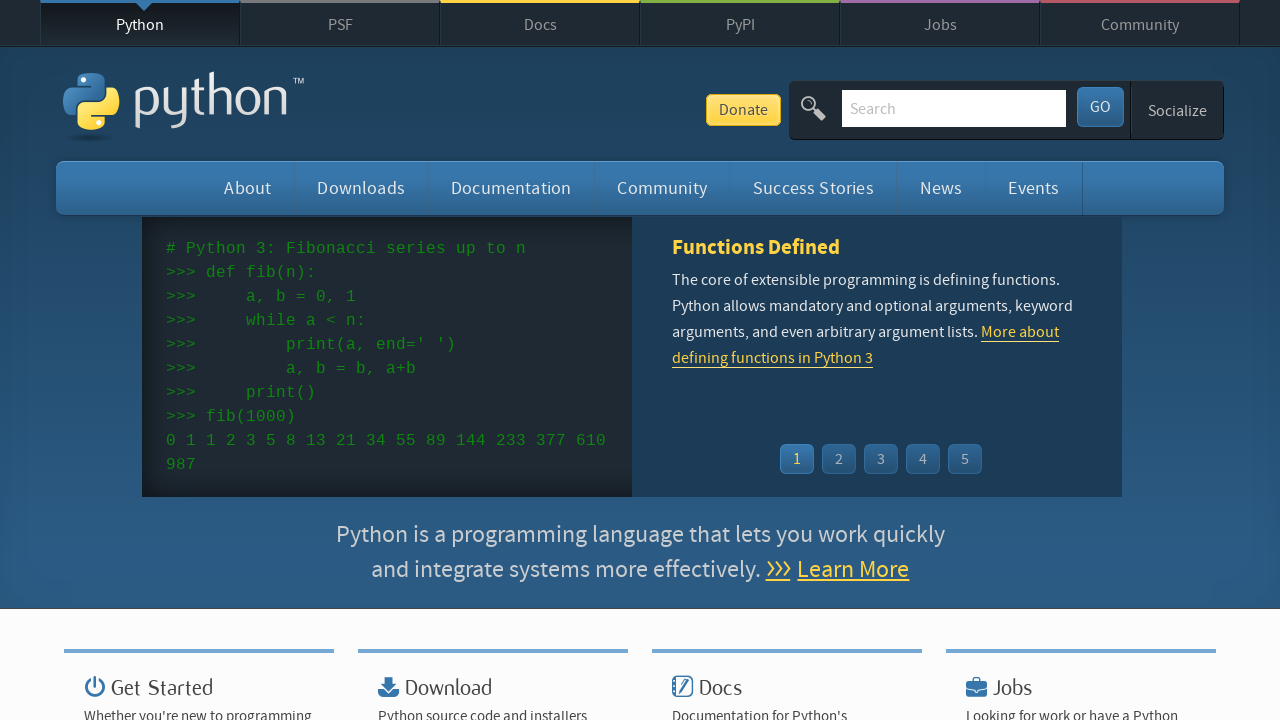

Cleared search box on input[name='q']
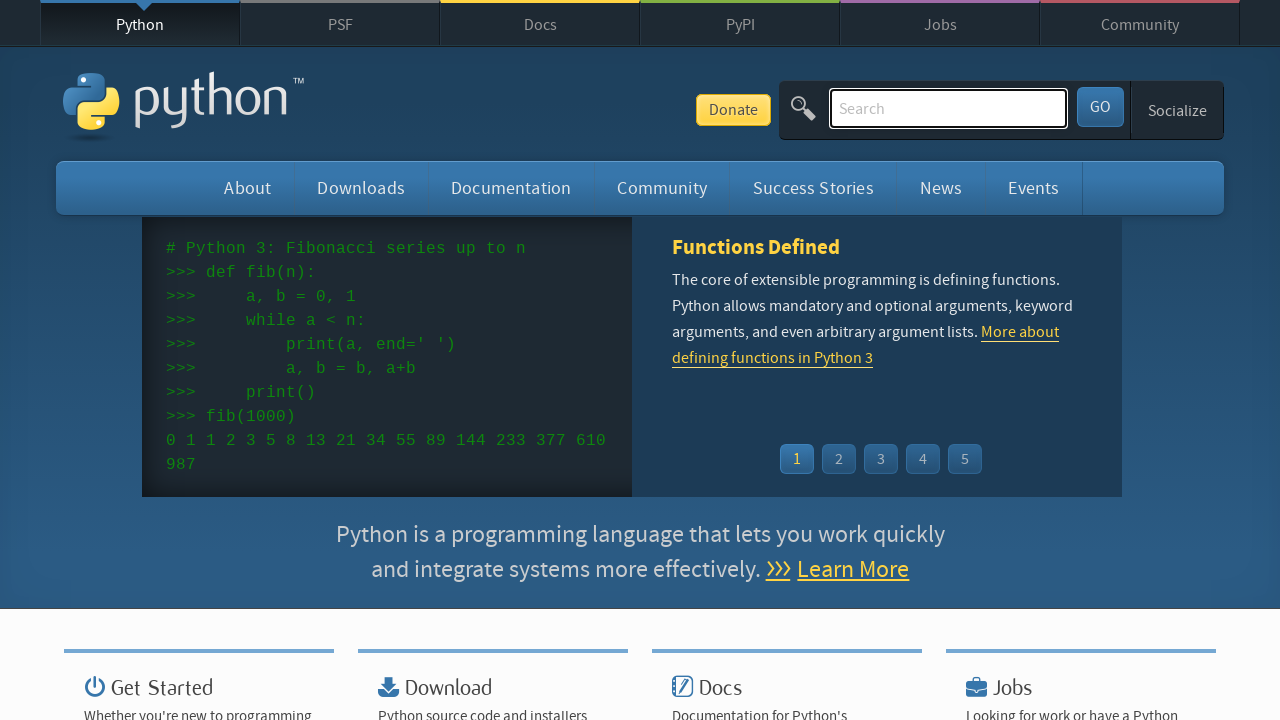

Filled search box with 'pycon' on input[name='q']
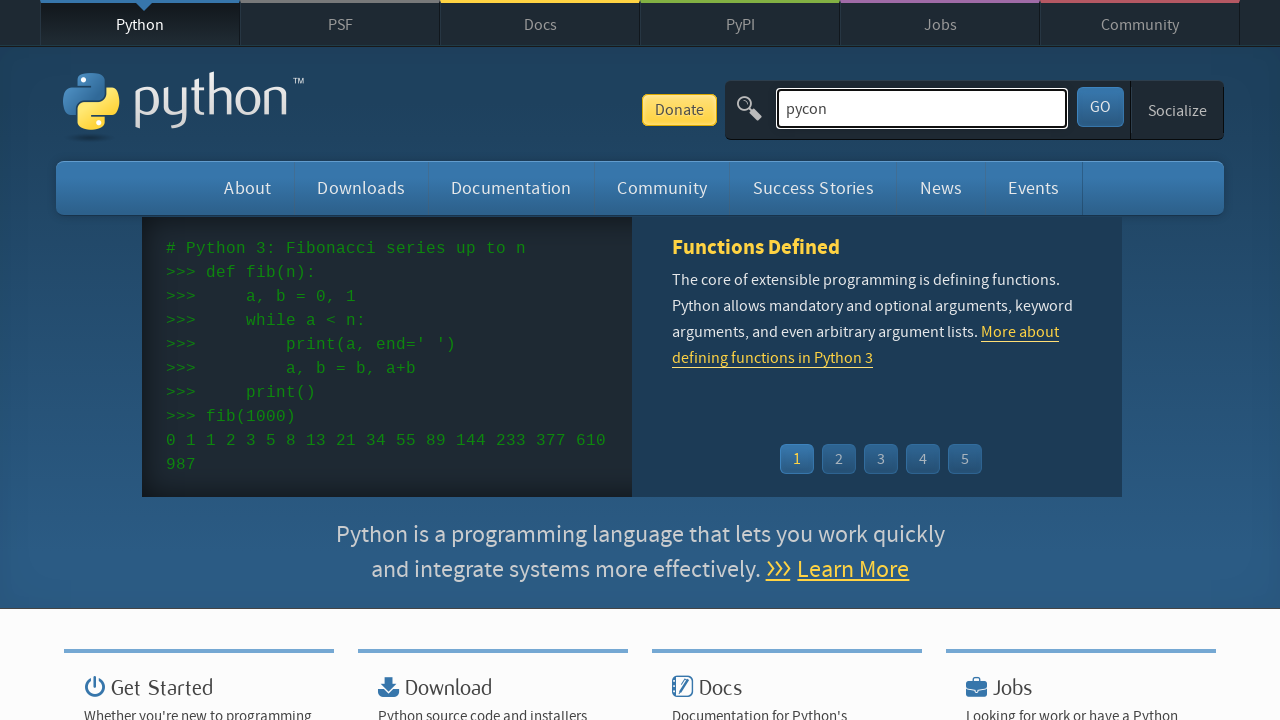

Pressed Enter to submit search form on input[name='q']
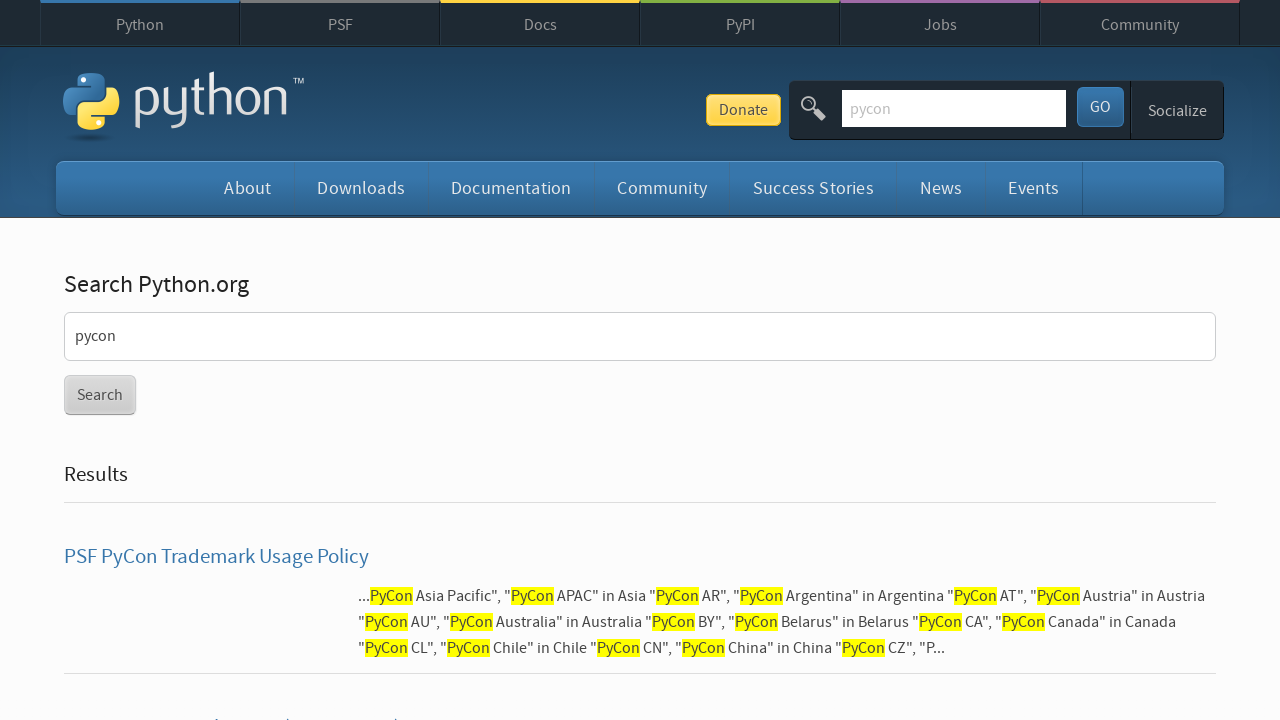

Waited for network idle state
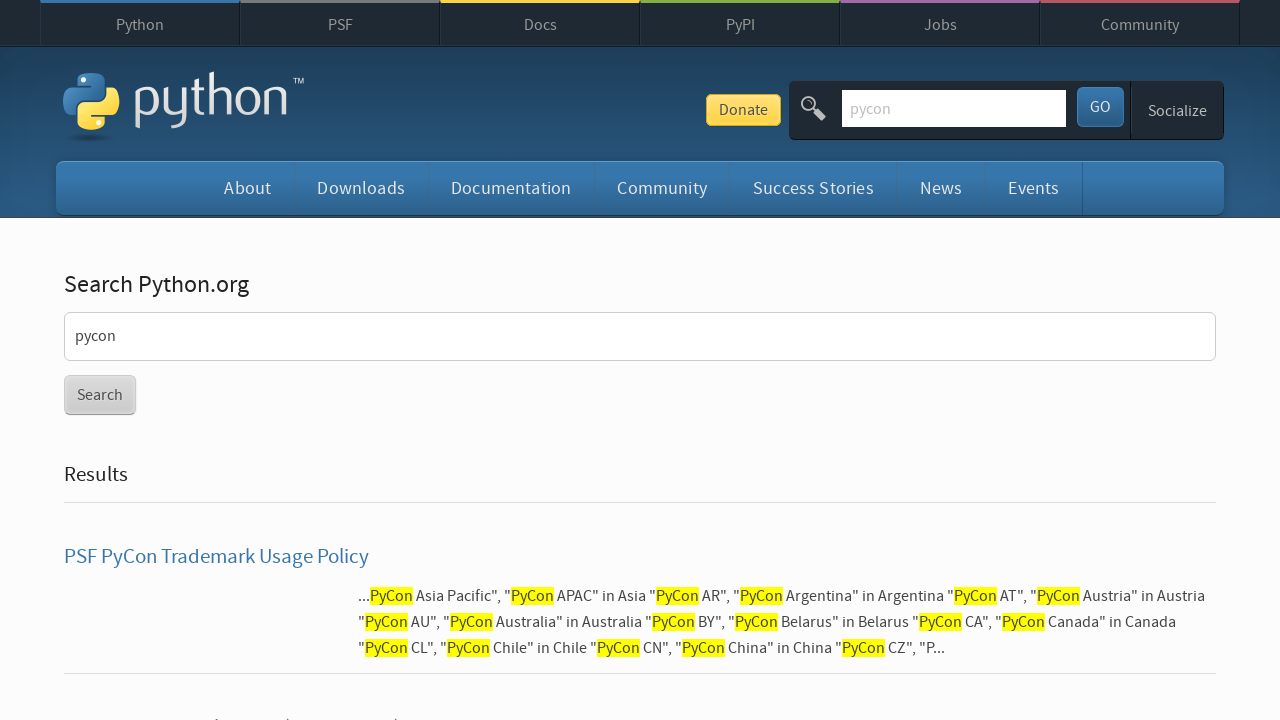

Verified search results are displayed (no 'No results found' message)
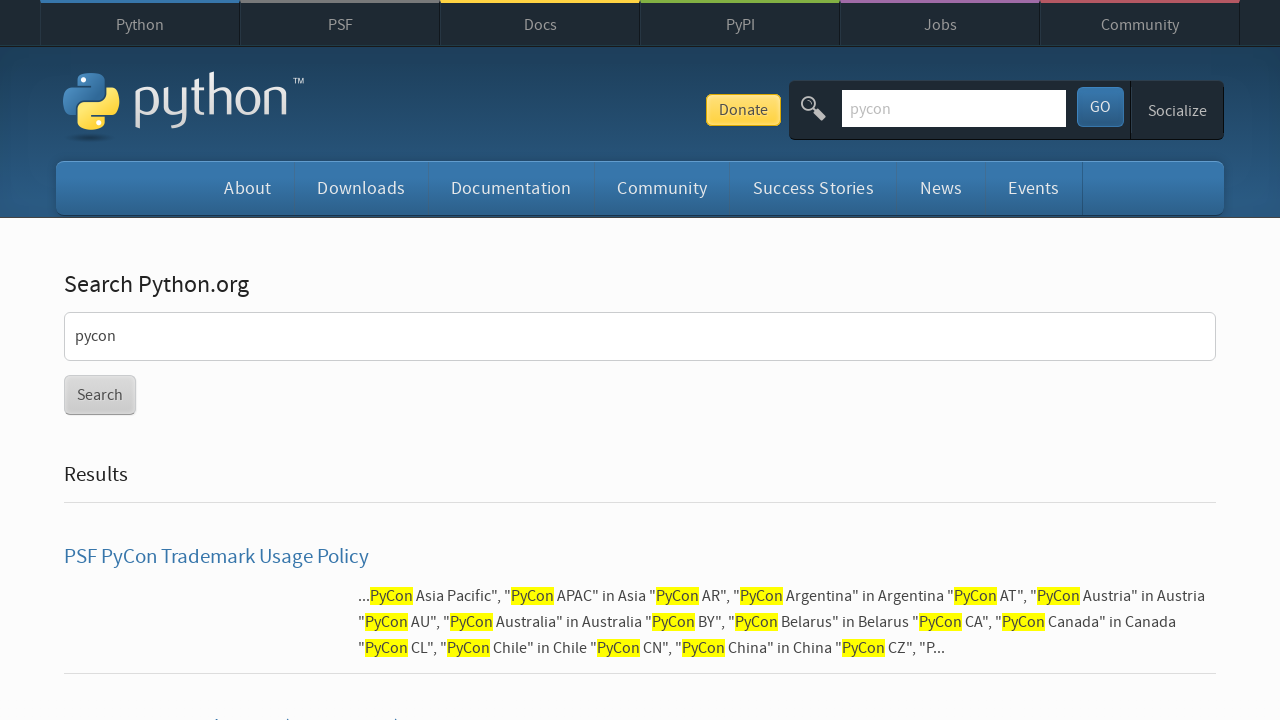

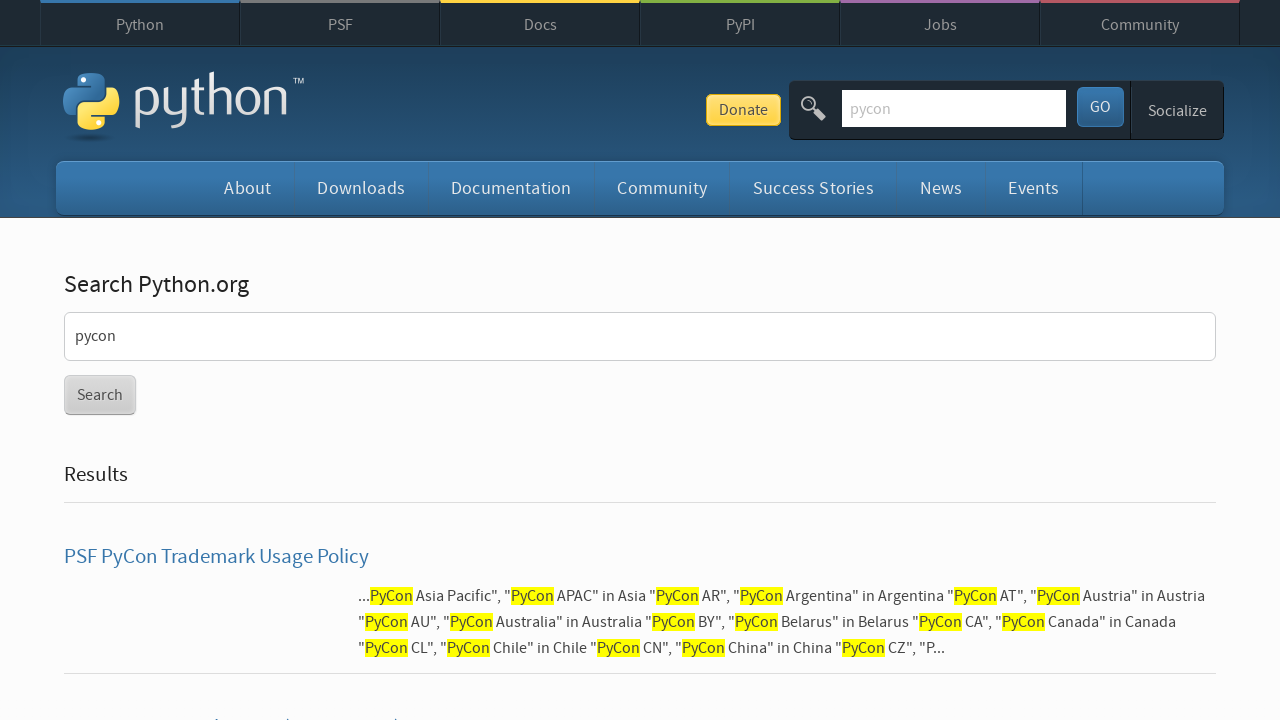